Navigates to a JSON to Schema converter tool page and verifies the page title contains expected text

Starting URL: https://www.liquid-technologies.com/online-json-to-schema-converter

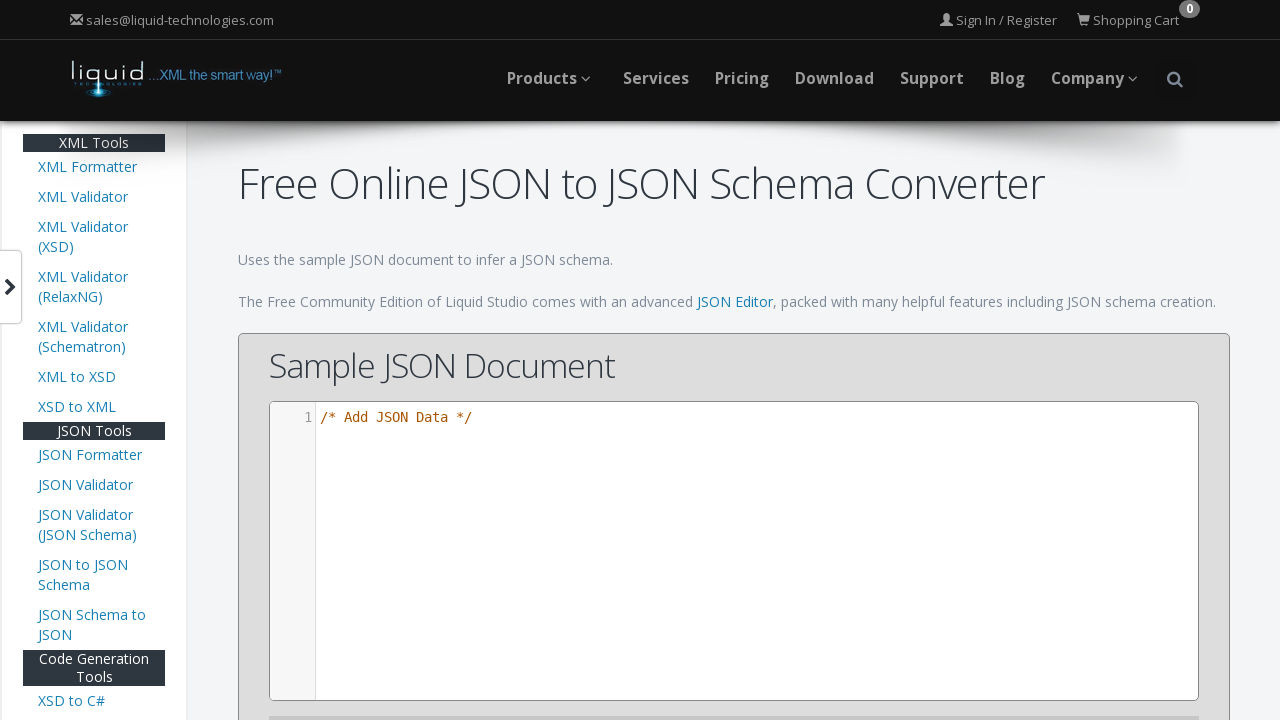

Navigated to JSON to Schema converter tool page
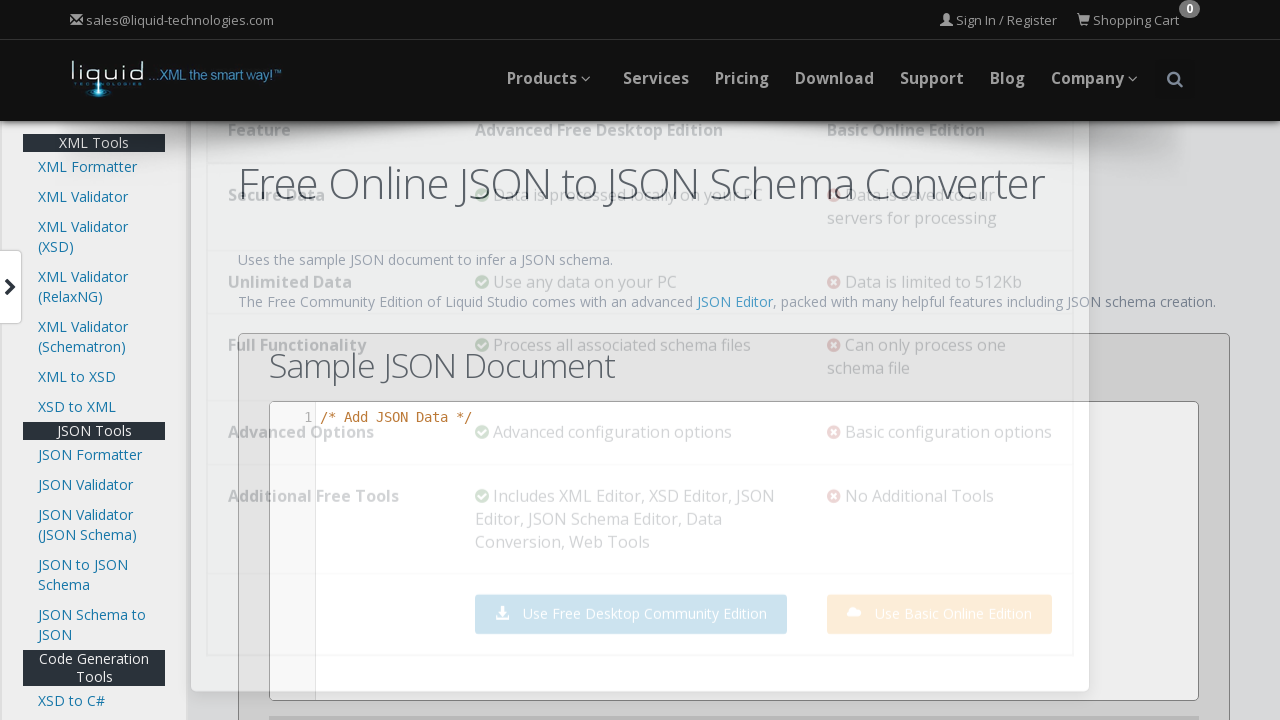

Retrieved page title
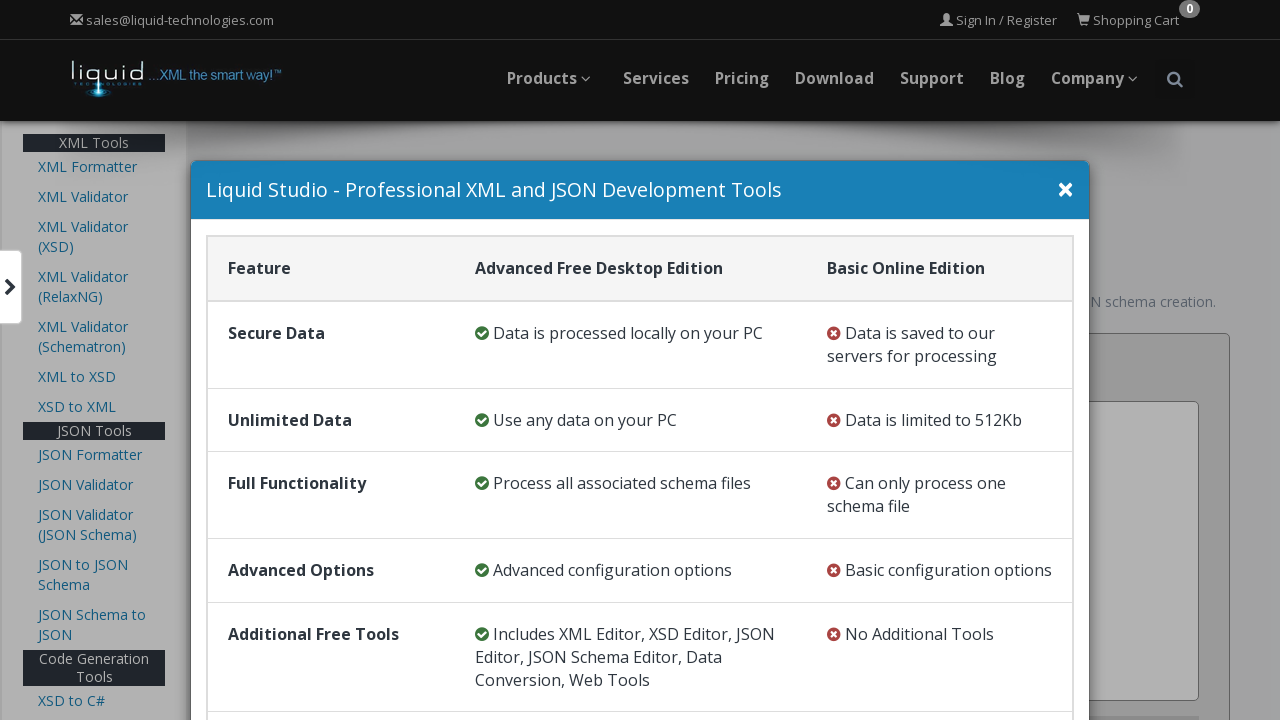

Verified page title contains 'Free Online'
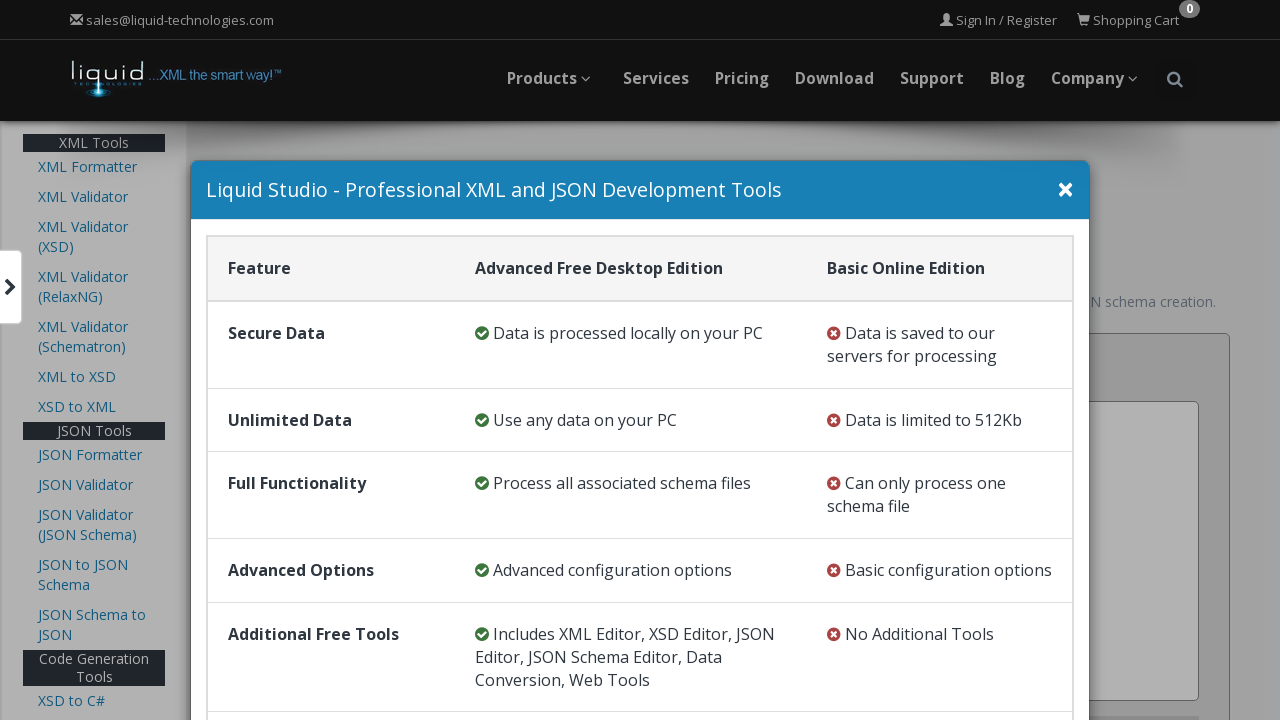

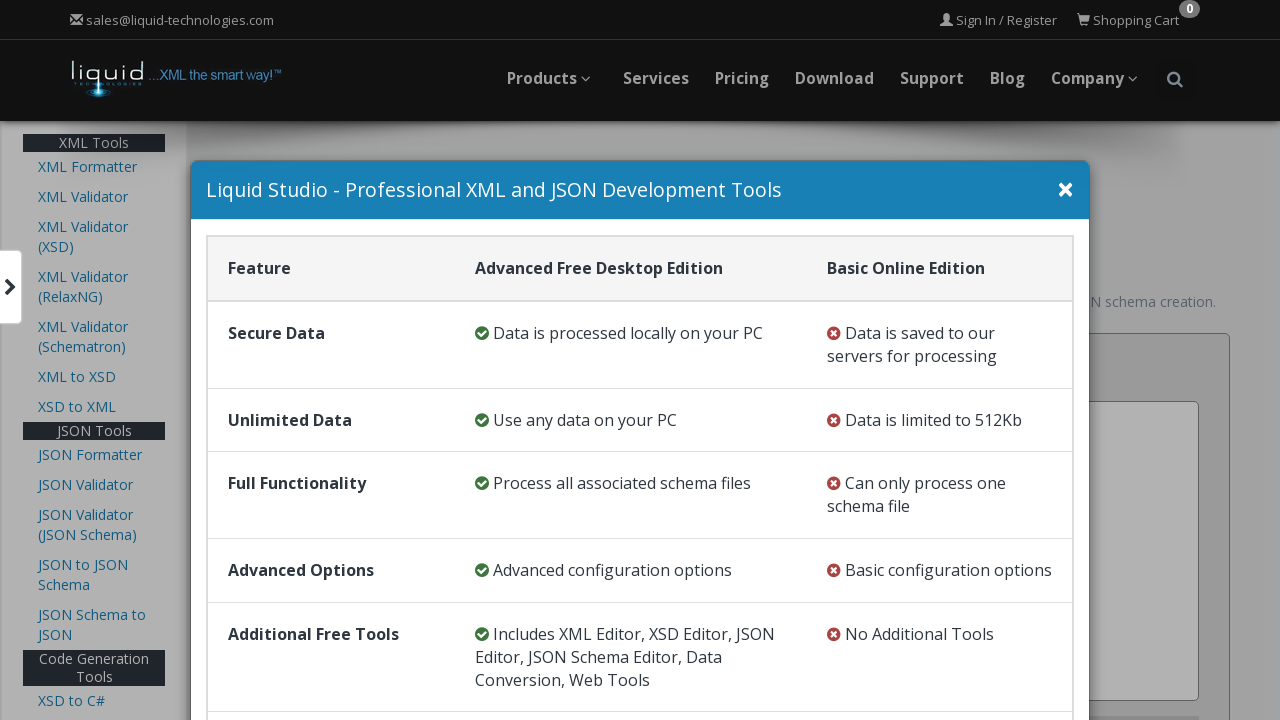